Automates playing Minesweeper by selecting a game level, clicking on random cells, detecting mines using simple logic, and flagging suspected mines until the game is won or lost.

Starting URL: http://michaelbutler.github.io/minesweeper/

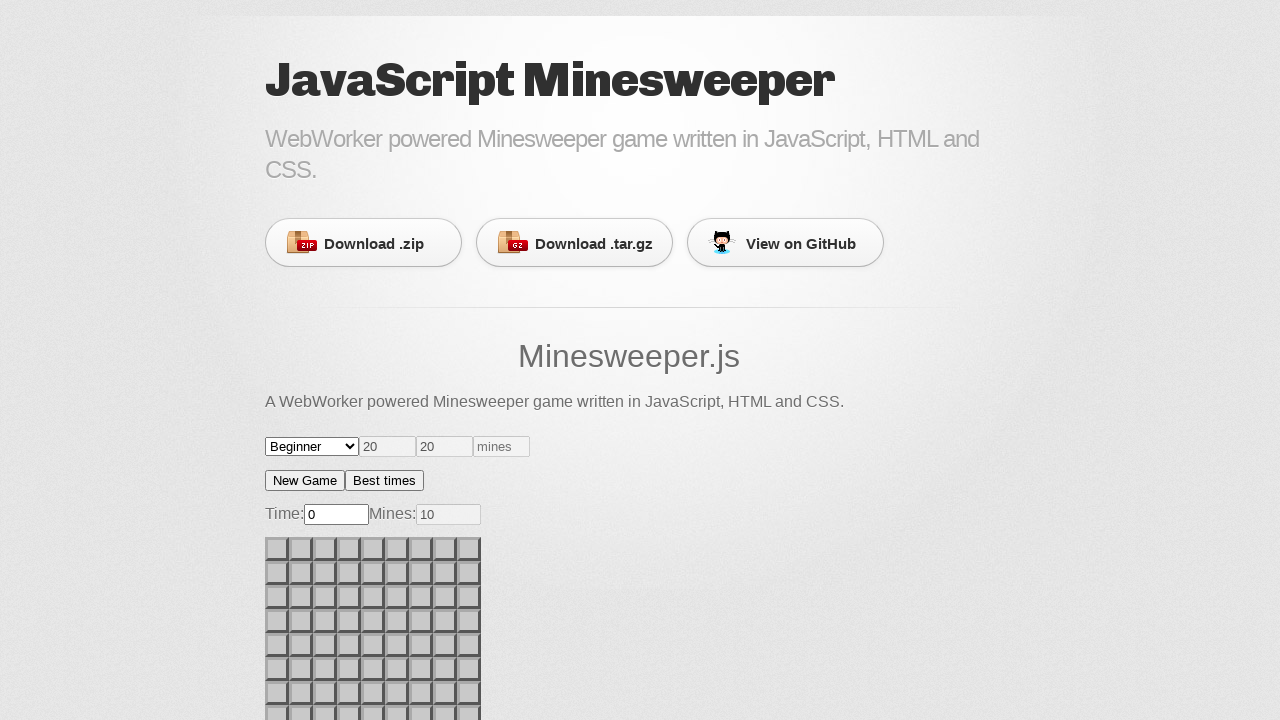

Game board loaded and cells are visible
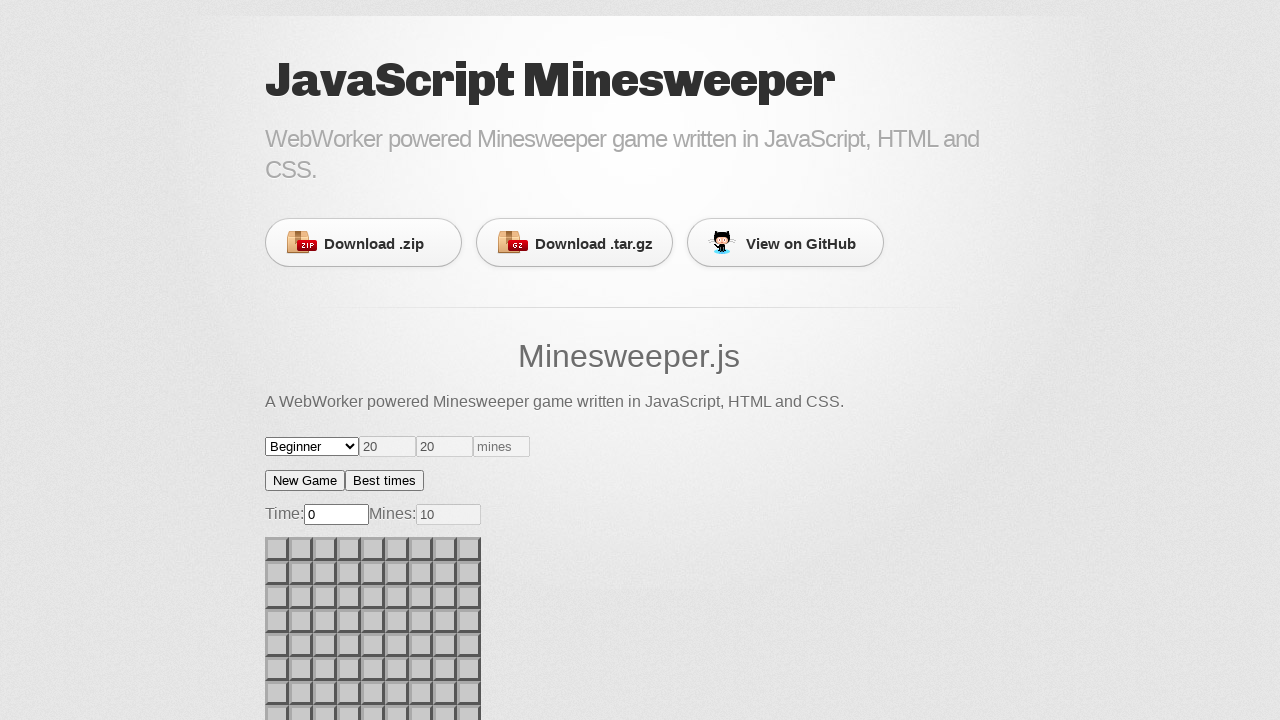

Clicked on level dropdown to open options at (312, 446) on #level
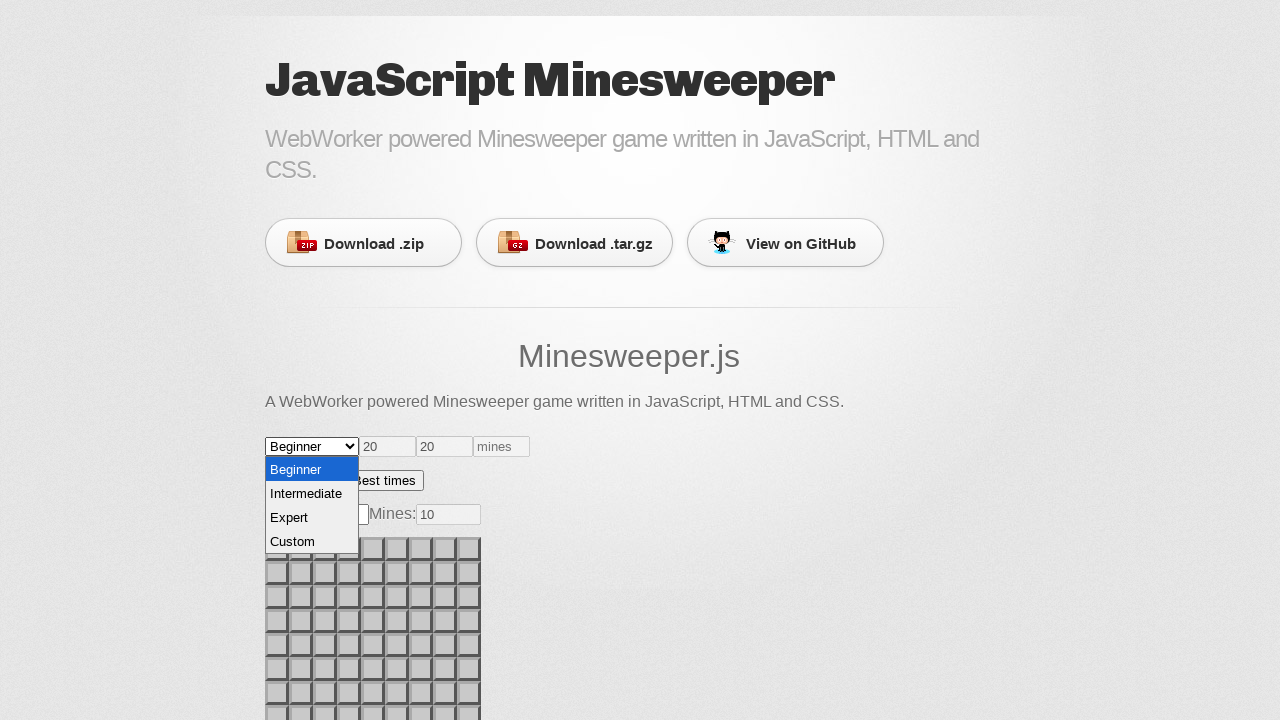

Selected 'Beginner' difficulty level on #level
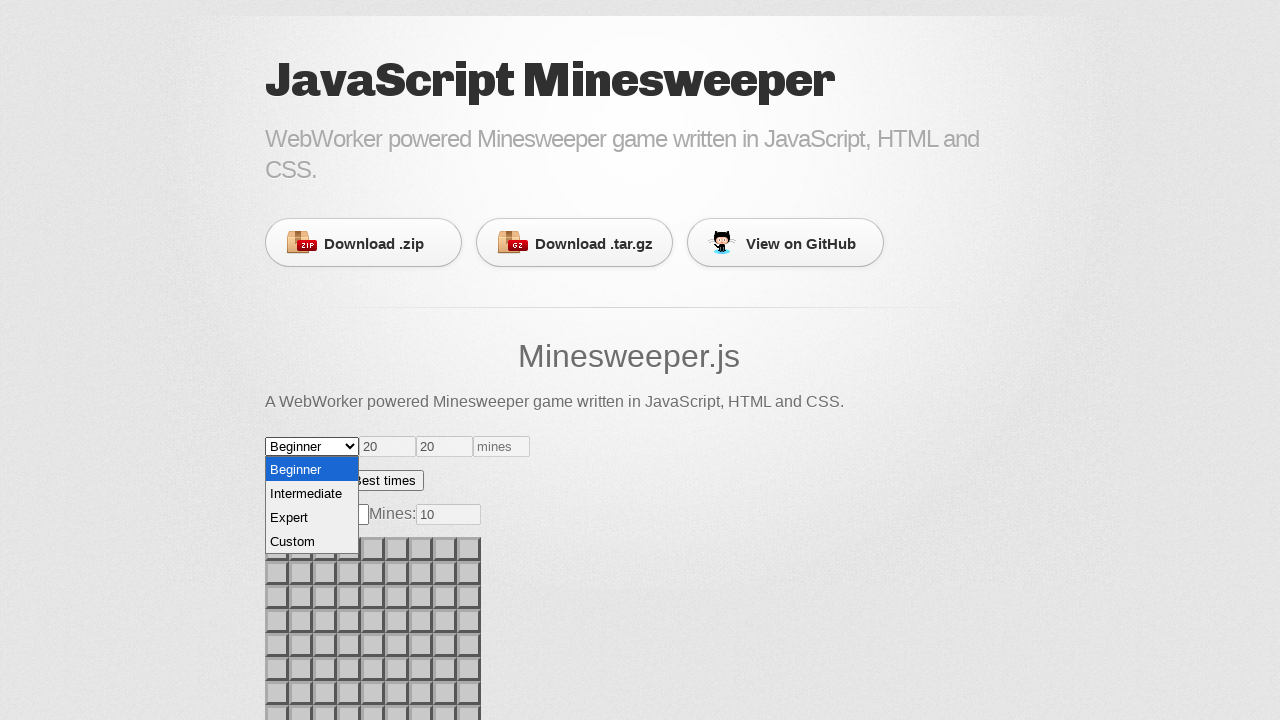

Game board reset after level selection
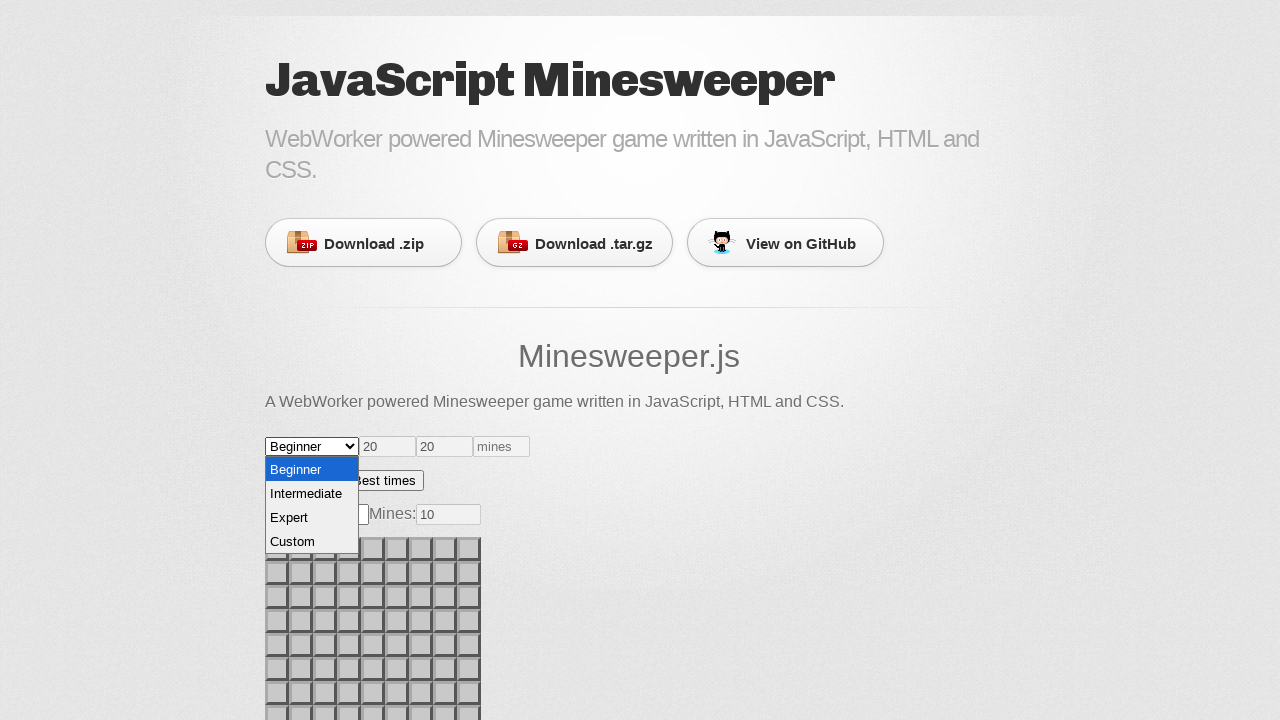

Found 81 cells on the board
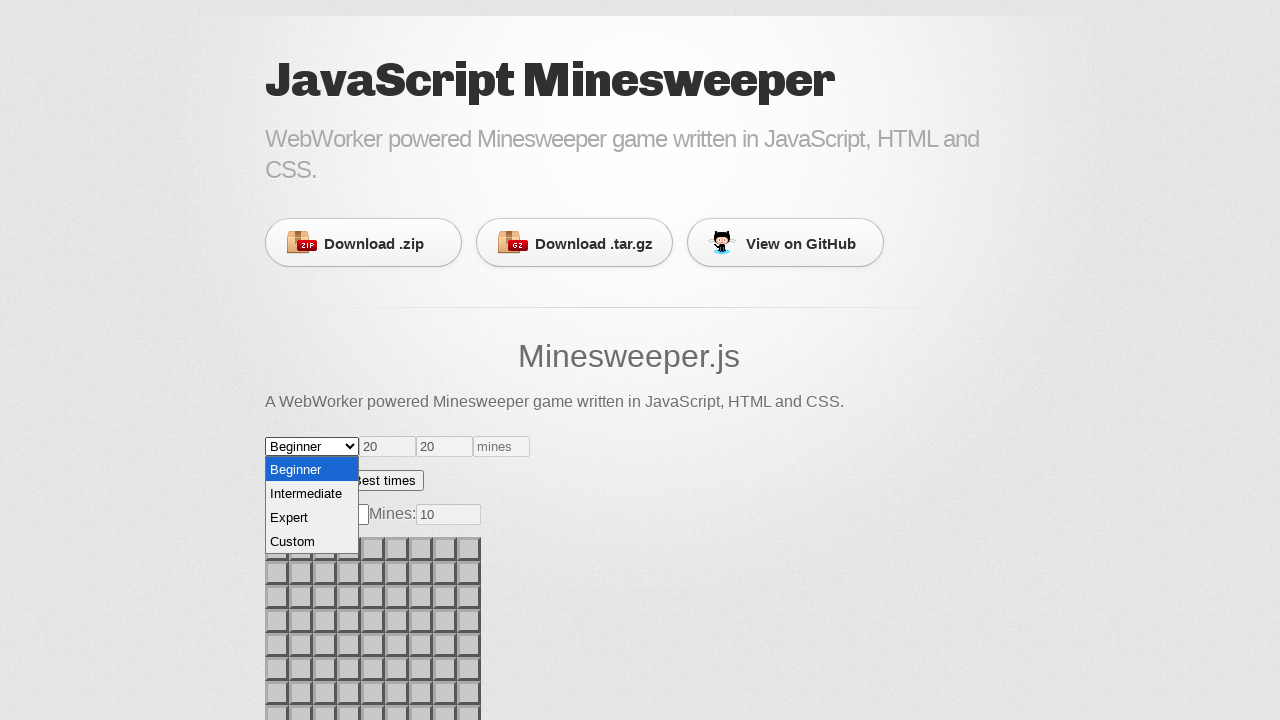

Clicked on random cell at index 11 to start the game at (325, 573) on #minesweeper > div.board-wrap > ul > li >> nth=11
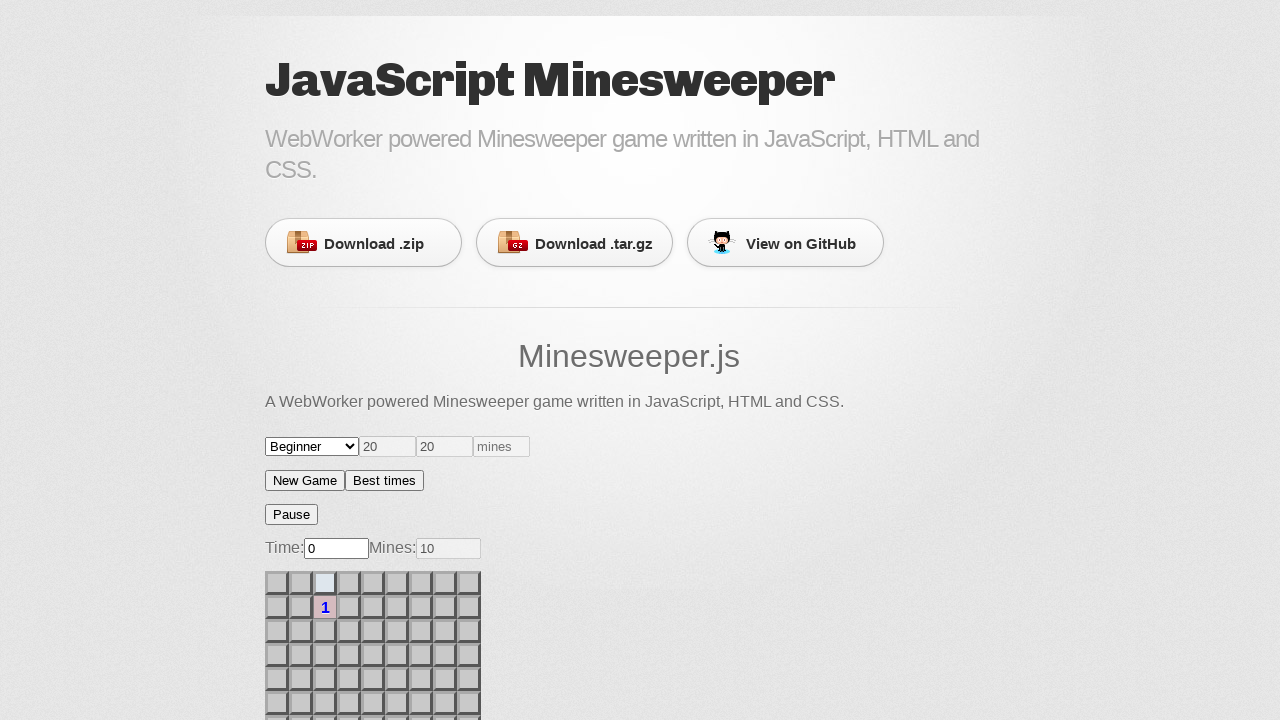

Waited 500ms for game to process the initial move
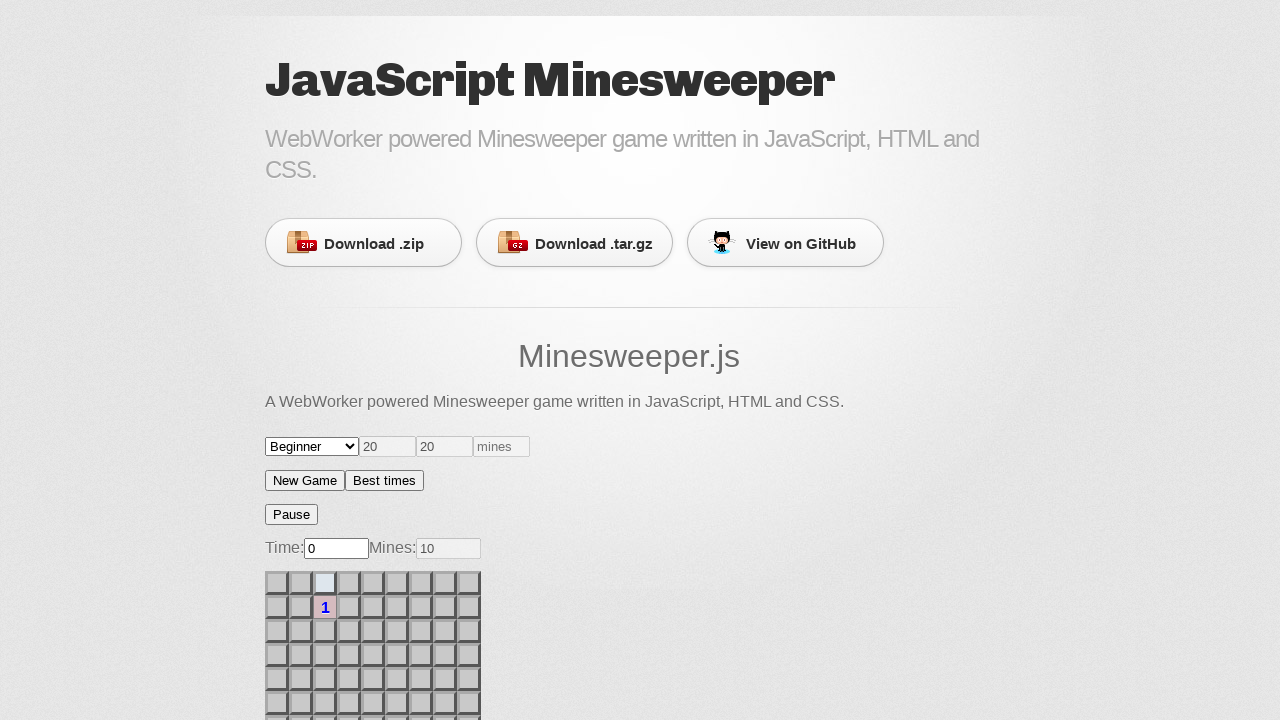

Set up dialog handler for potential win/loss alerts
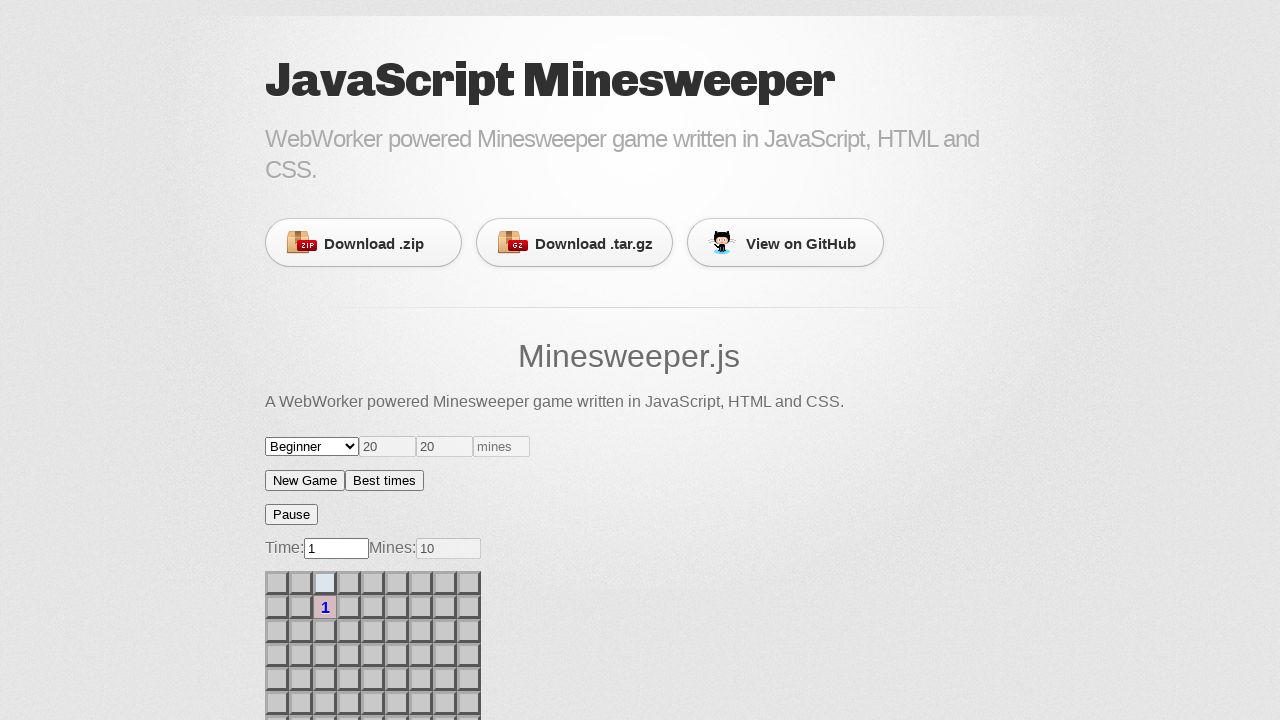

Clicked on another random unknown cell at index 31 at (397, 655) on #minesweeper > div.board-wrap > ul > li.cell.unknown >> nth=31
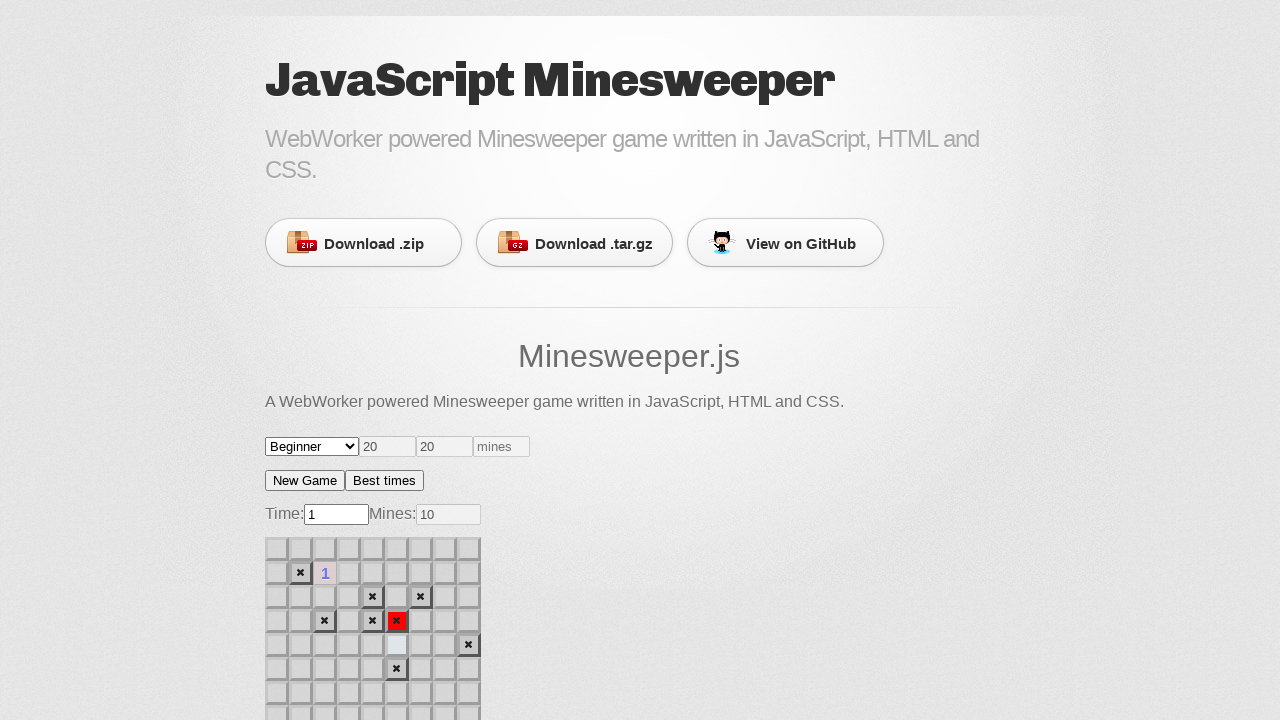

Right-clicked on first unknown cell to flag it as a mine at (277, 549) on #minesweeper > div.board-wrap > ul > li.cell.unknown >> nth=0
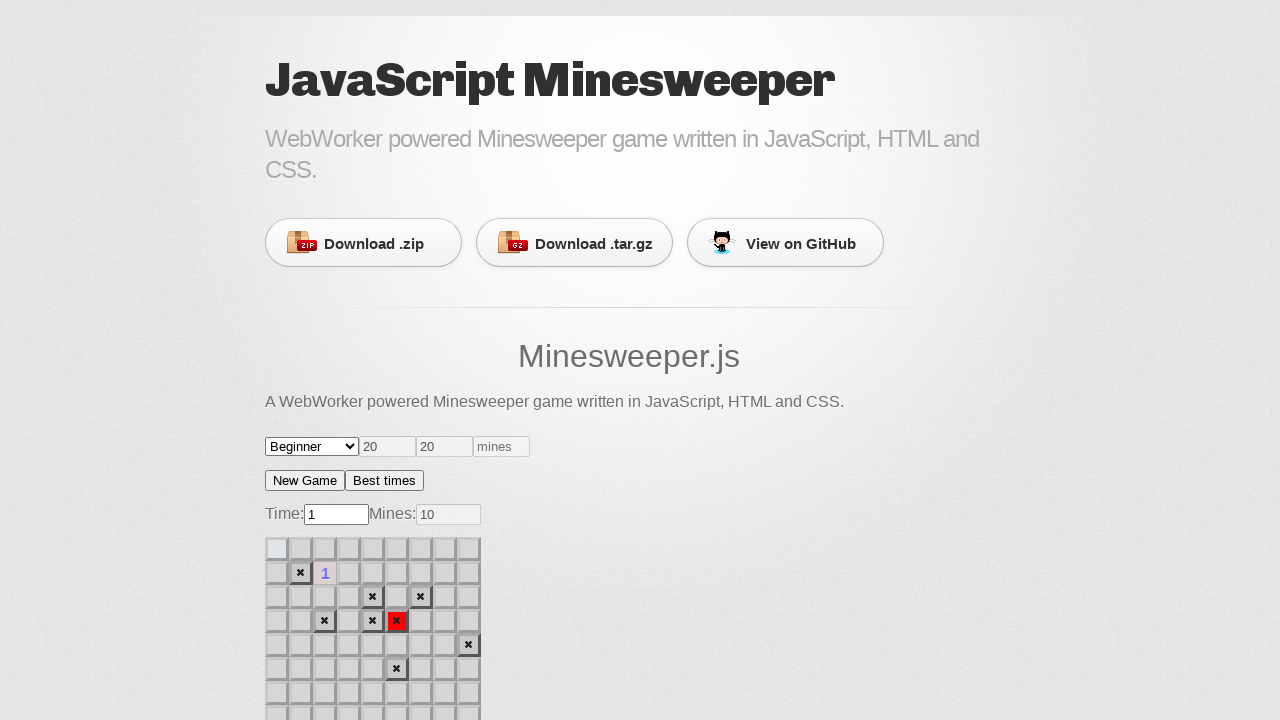

Clicked the 'New Game' button to restart the game at (305, 480) on #minesweeper > div.game_actions > button.new-game
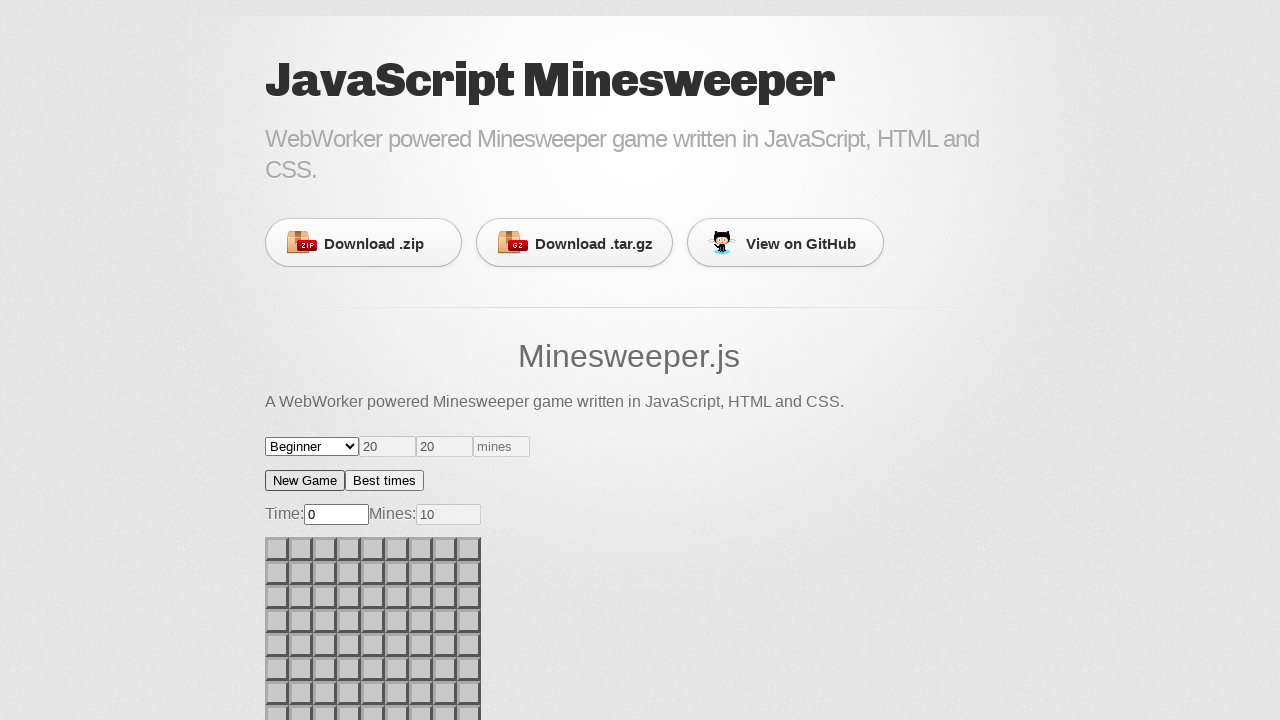

Game board reset confirmed with unknown cells visible
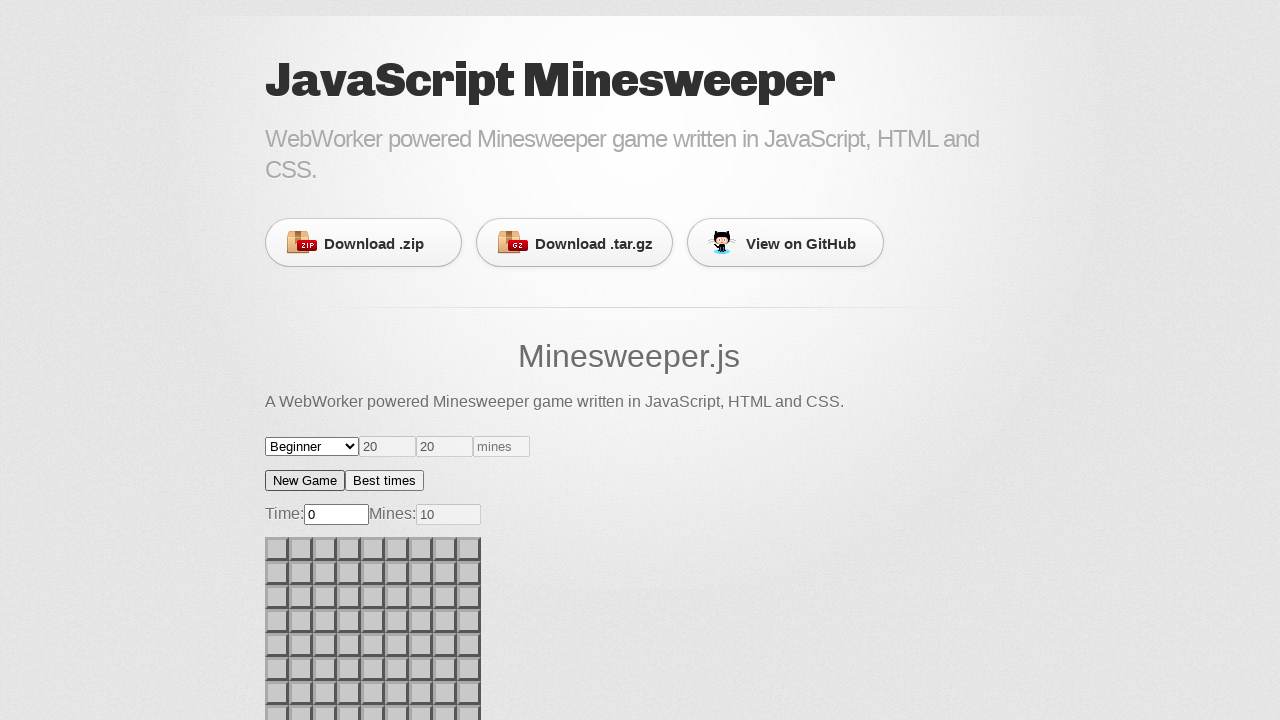

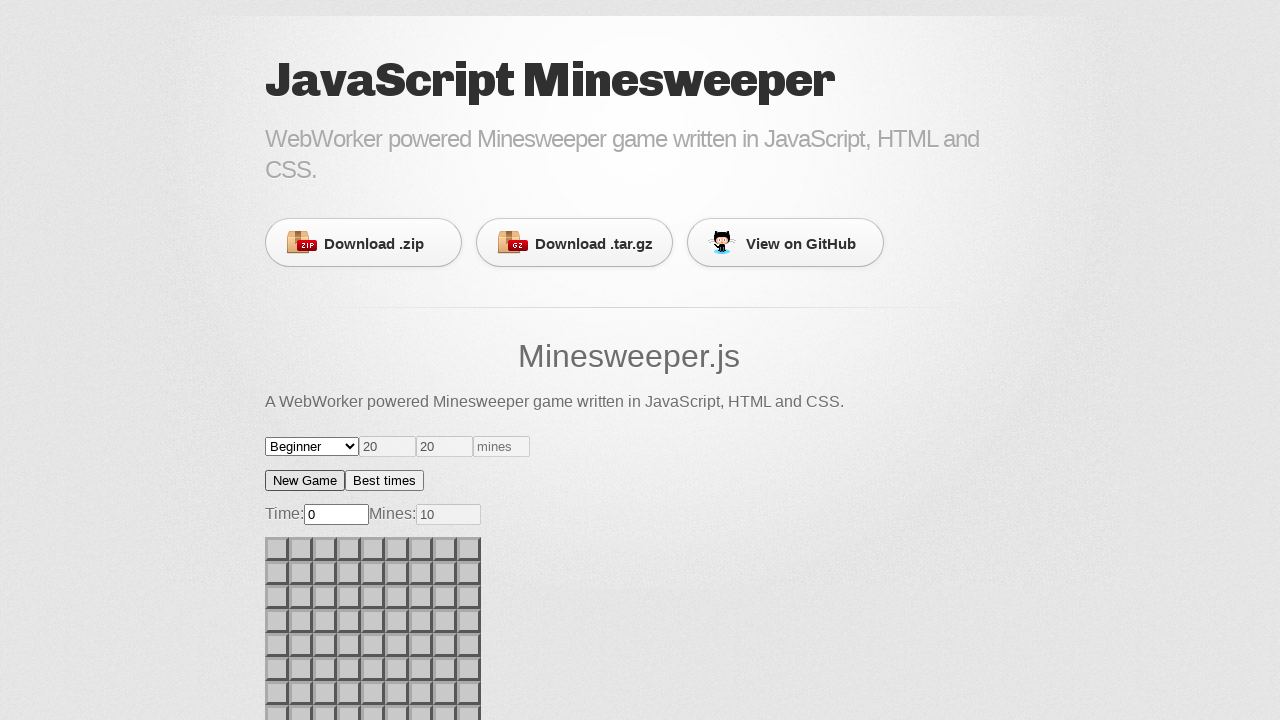